Tests a loading images page by waiting for images to finish loading (indicated by "Done!" text appearing) and then verifying the award image element is present

Starting URL: https://bonigarcia.dev/selenium-webdriver-java/loading-images.html

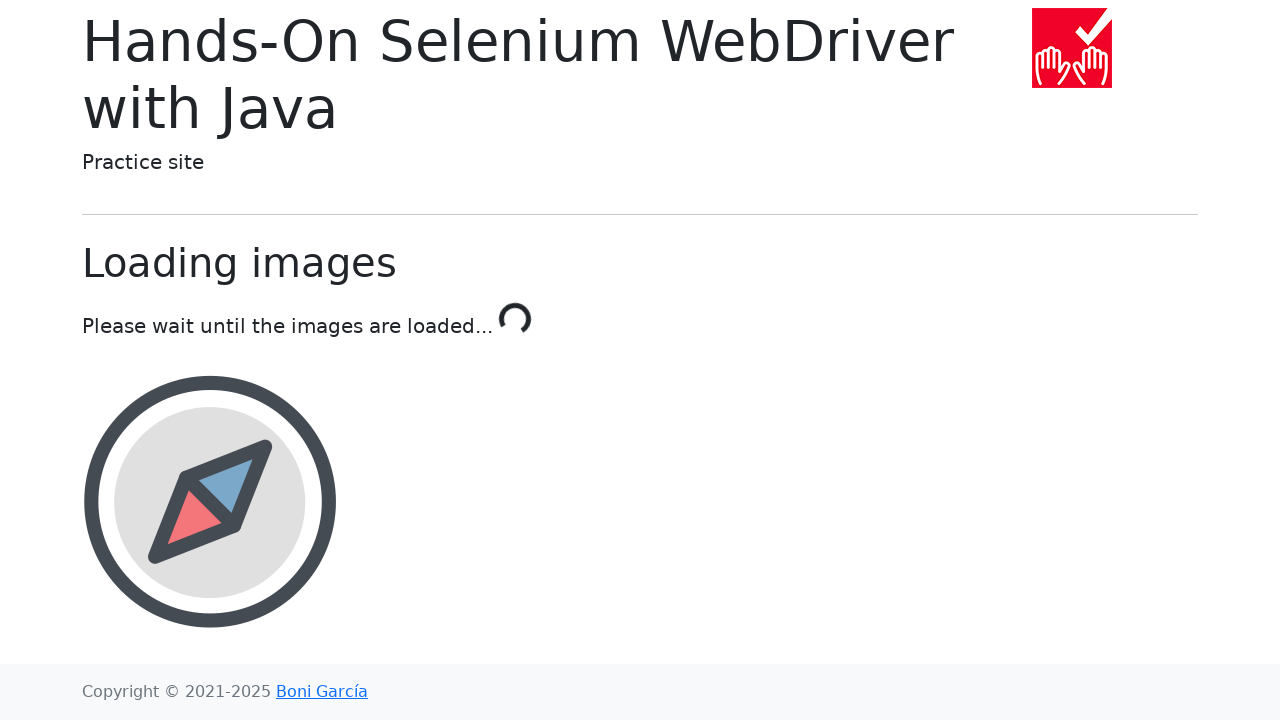

Navigated to loading images page
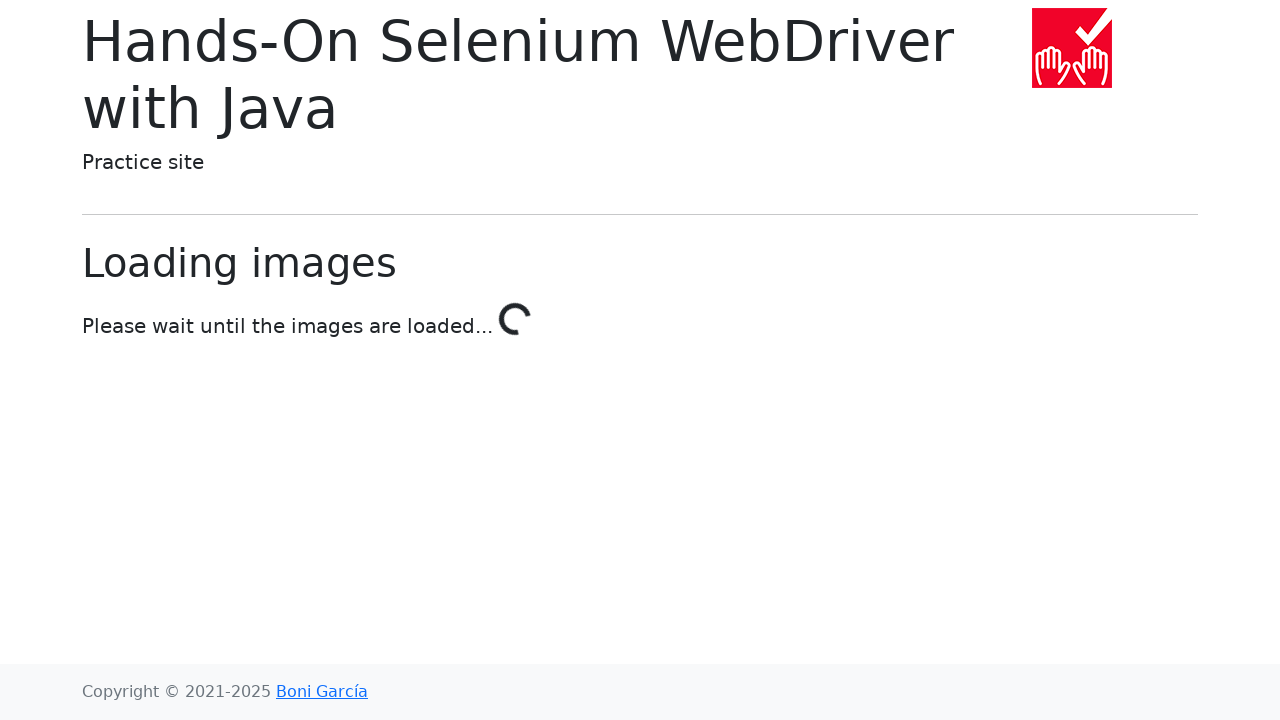

Waited for images to finish loading (Done! text appeared)
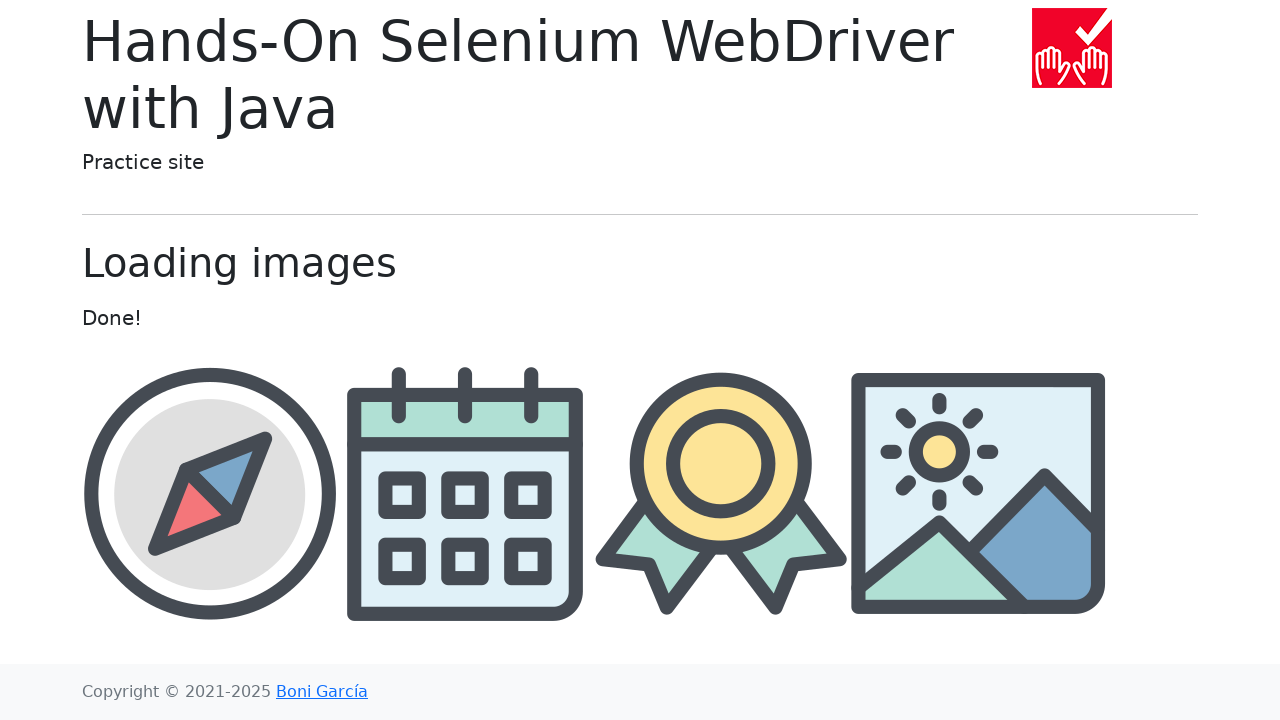

Verified award image element is present
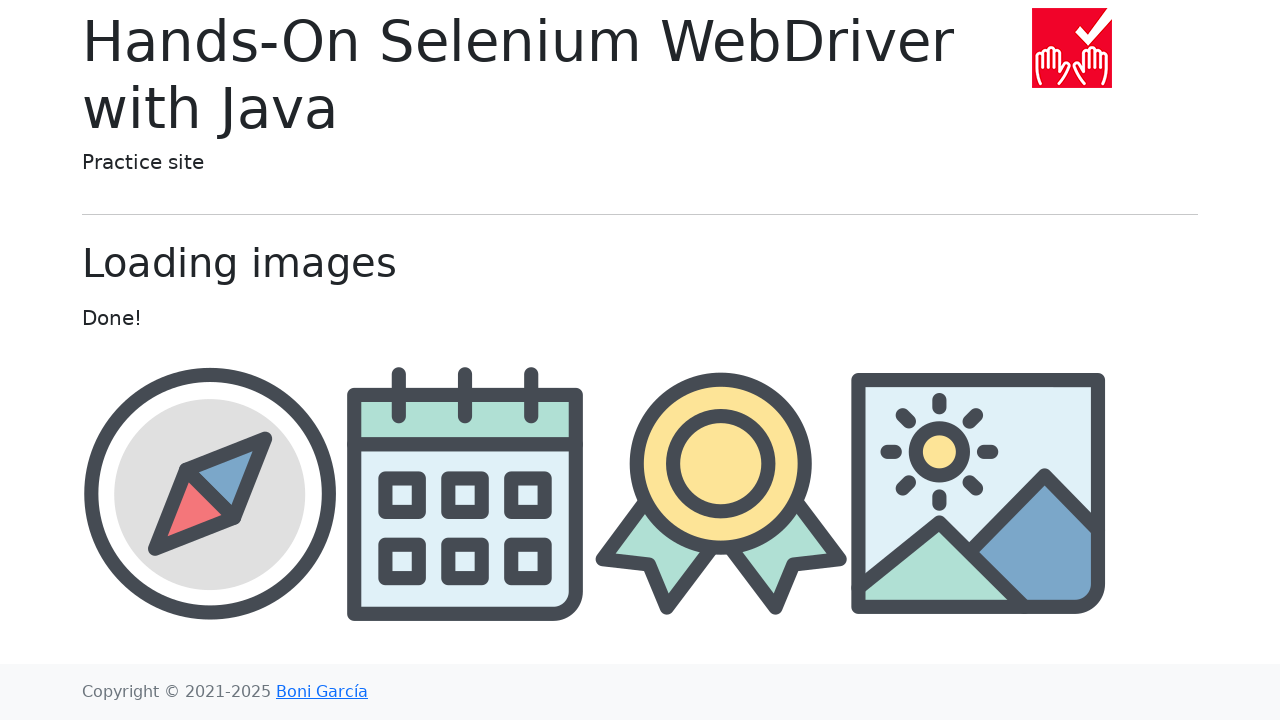

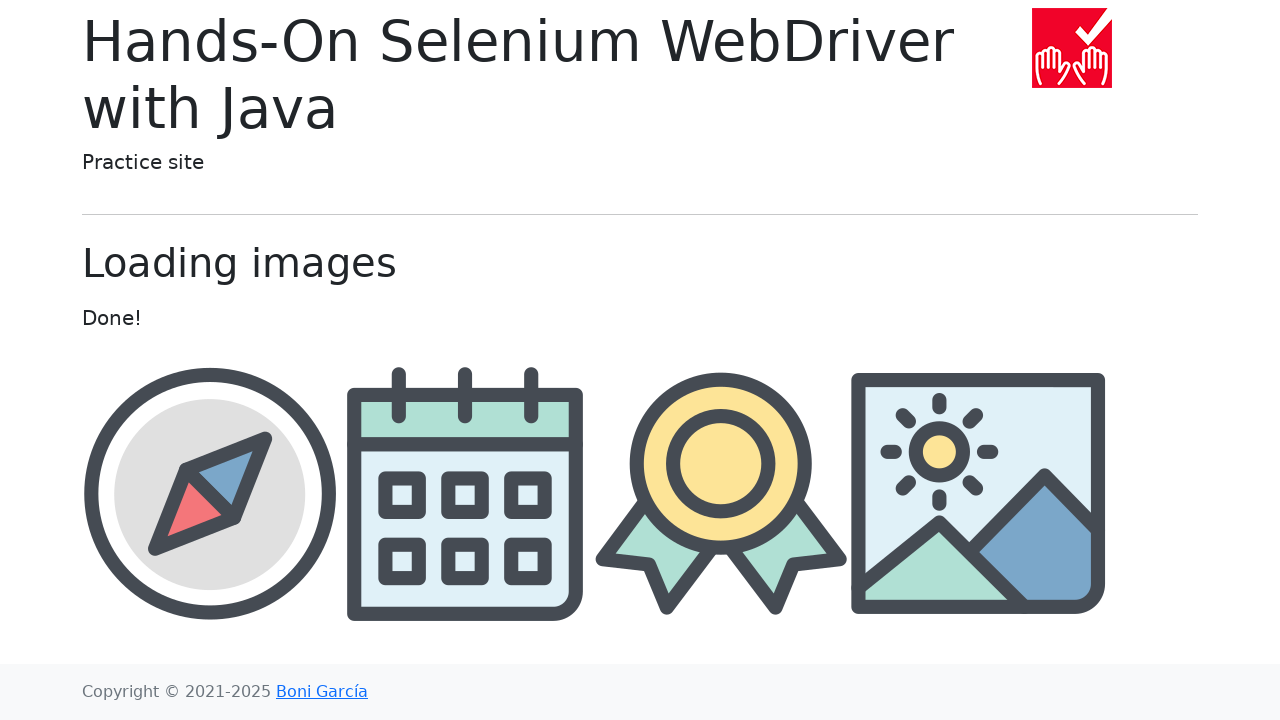